Tests button click functionality by clicking a button and verifying navigation to the Dashboard page

Starting URL: https://leafground.com/button.xhtml

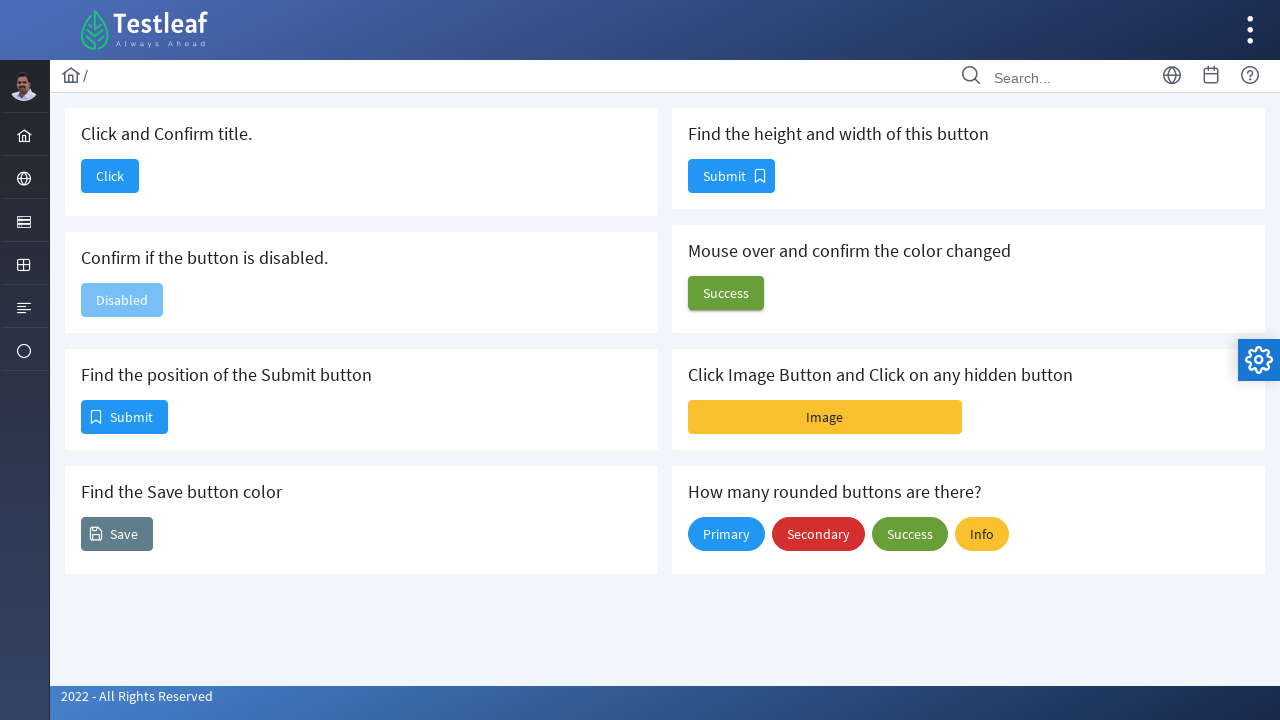

Clicked button to navigate at (110, 176) on button#j_idt88\:j_idt90
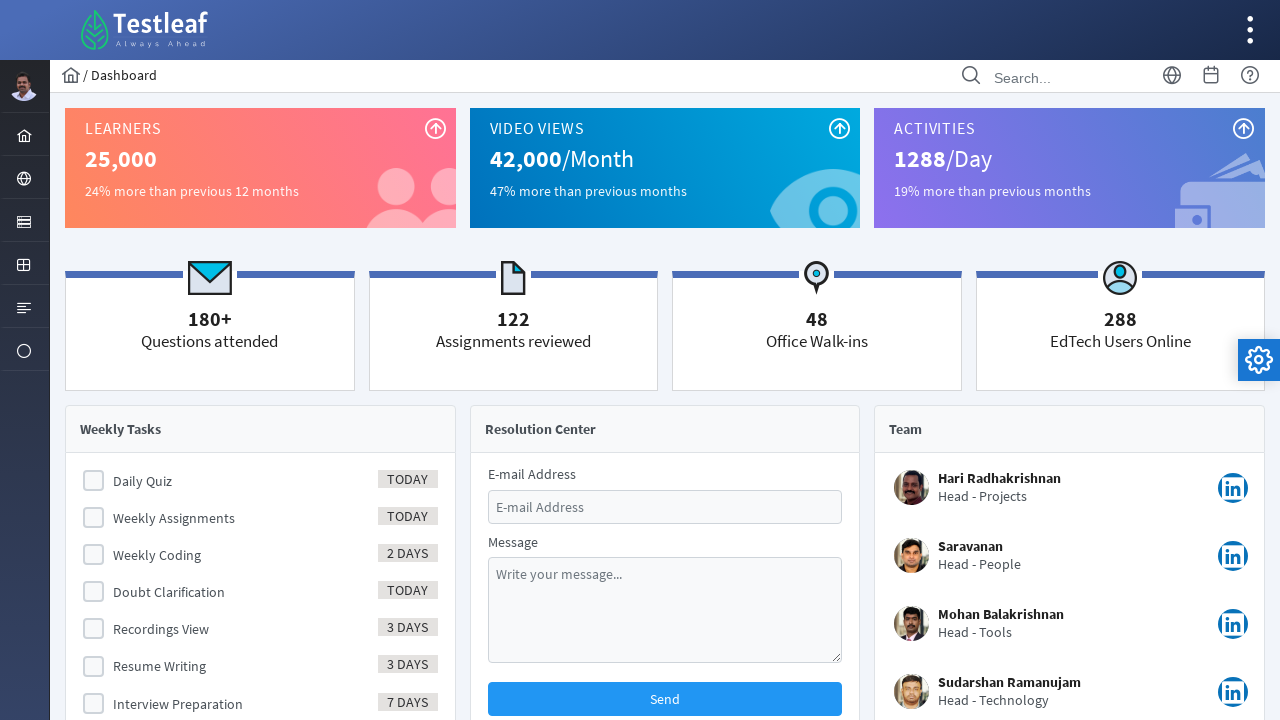

Waited for page to fully load
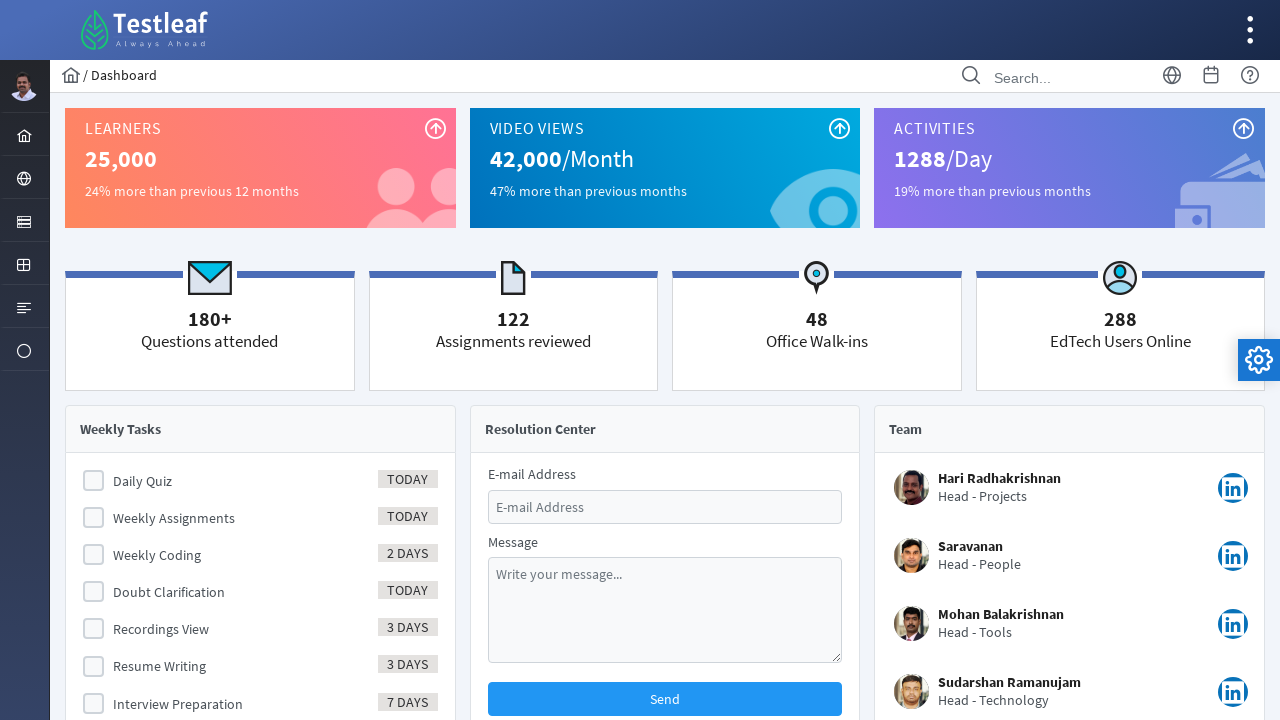

Verified navigation to Dashboard page - title assertion passed
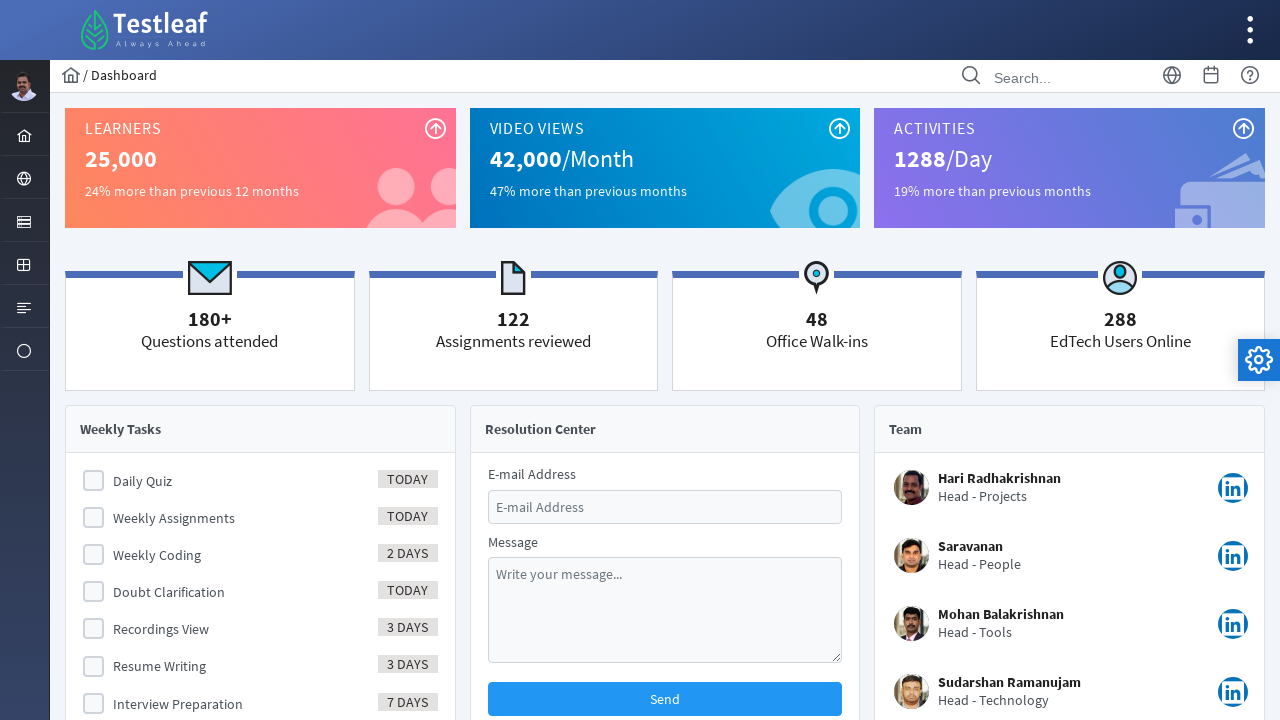

Navigated back to previous page
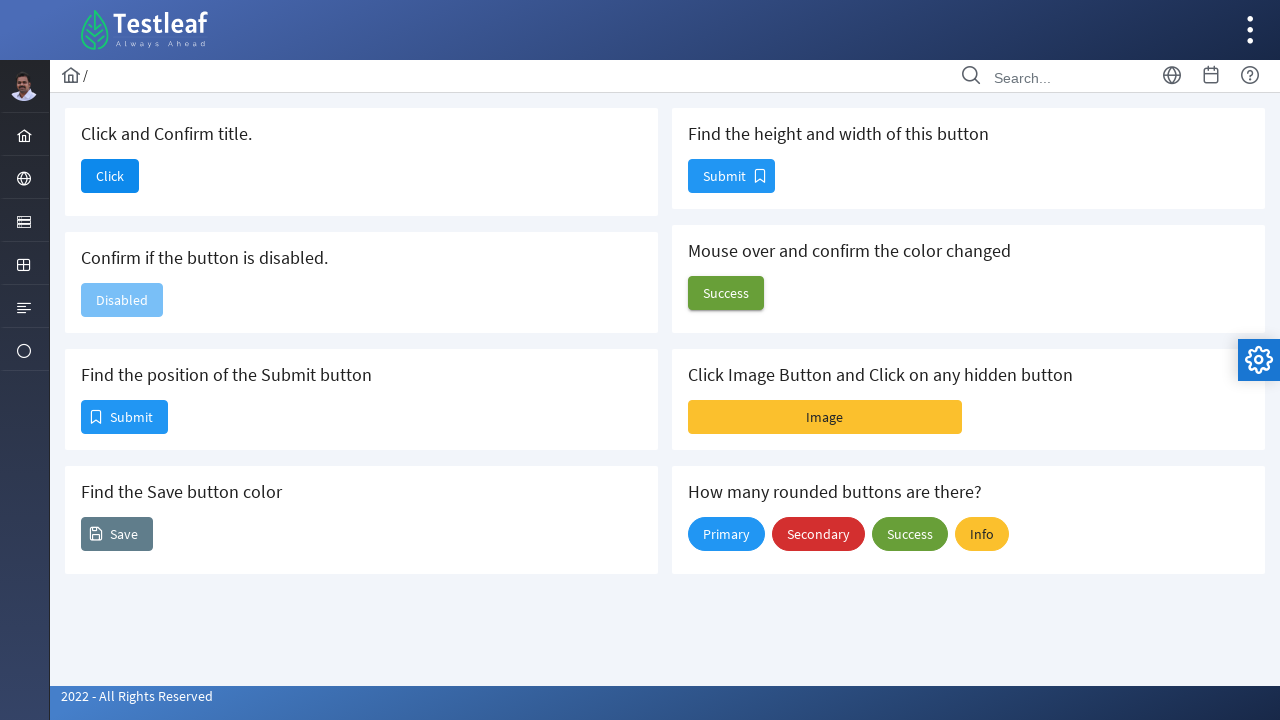

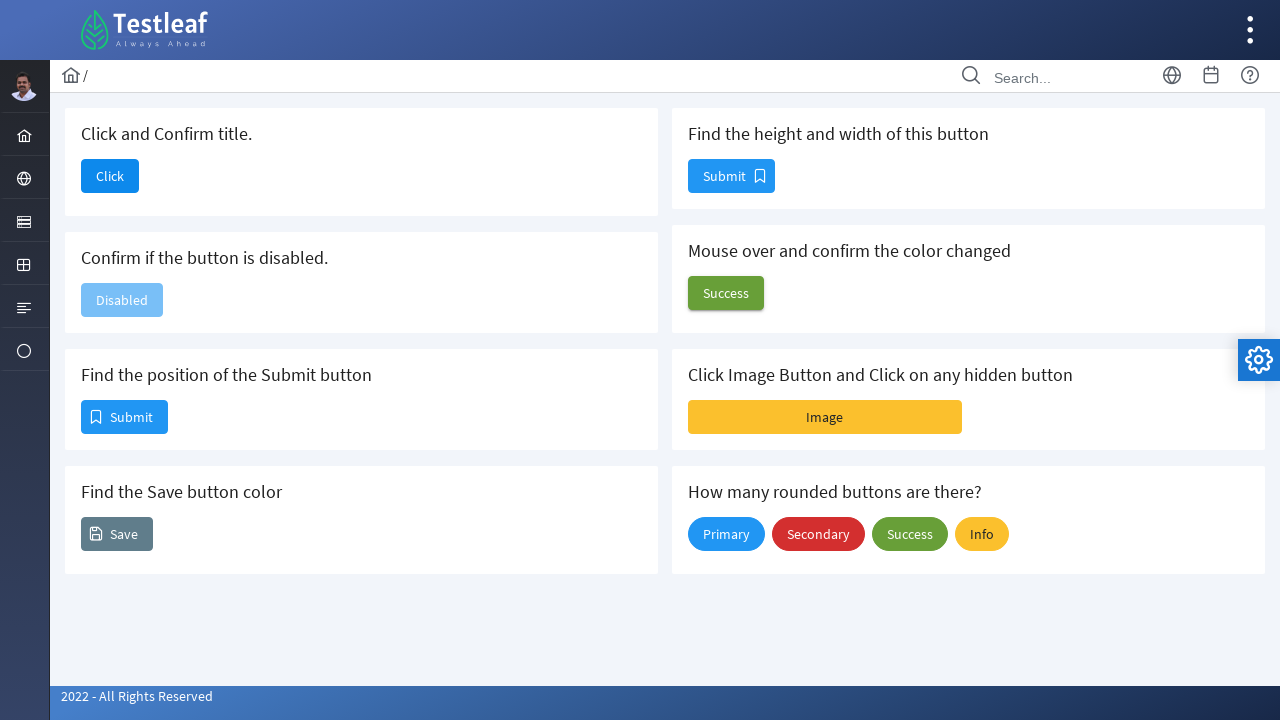